Tests a web form by filling a text field, submitting the form, and verifying the success message

Starting URL: https://www.selenium.dev/selenium/web/web-form.html

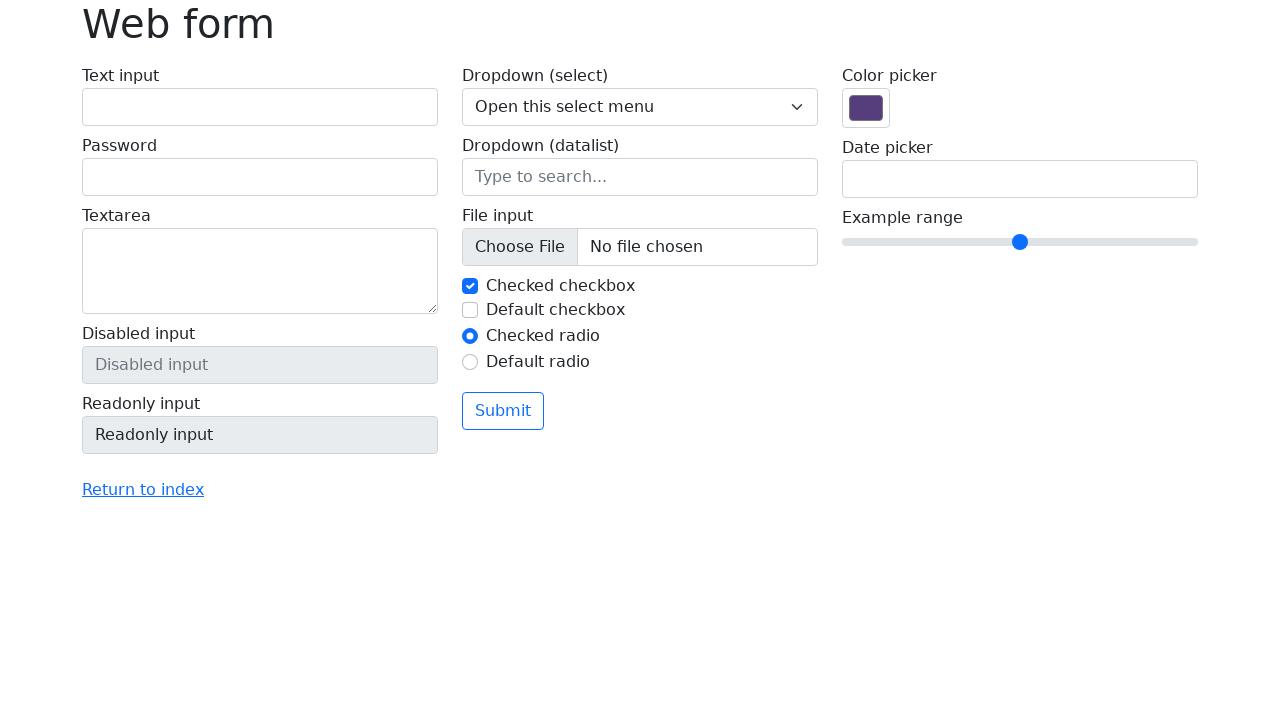

Filled text field with 'Selenium' on input[name='my-text']
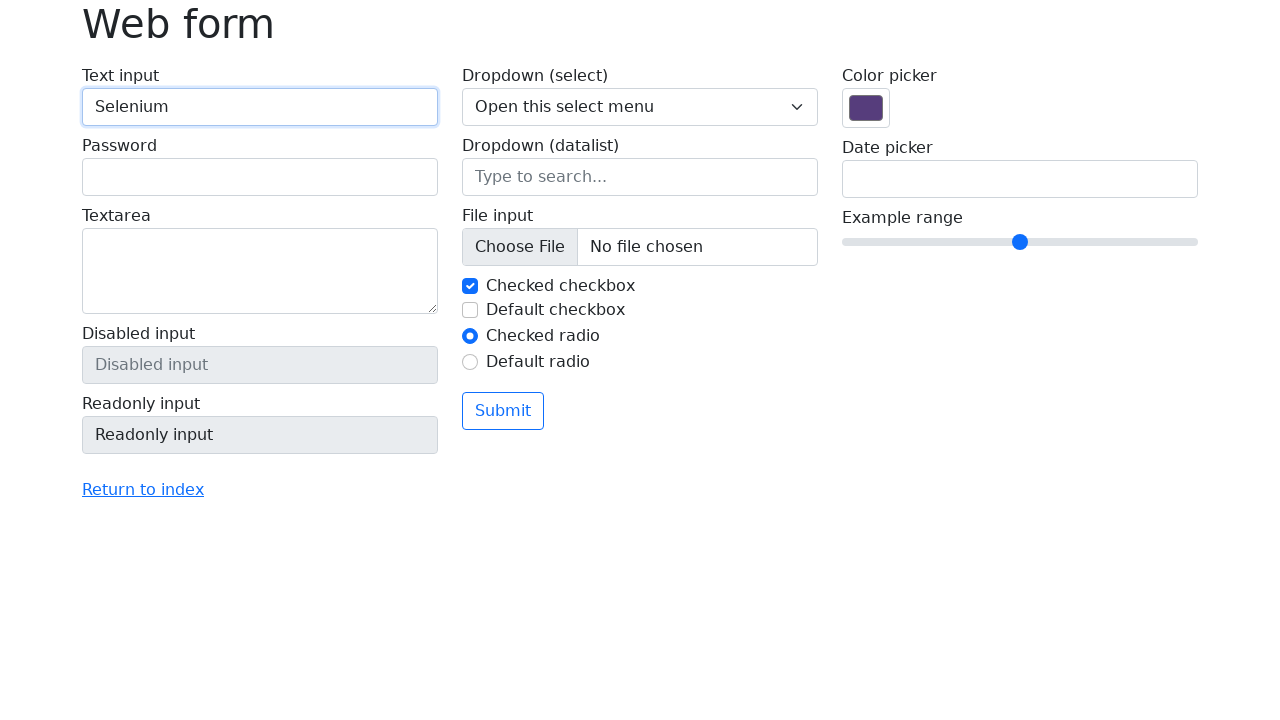

Clicked submit button at (503, 411) on button[type='submit']
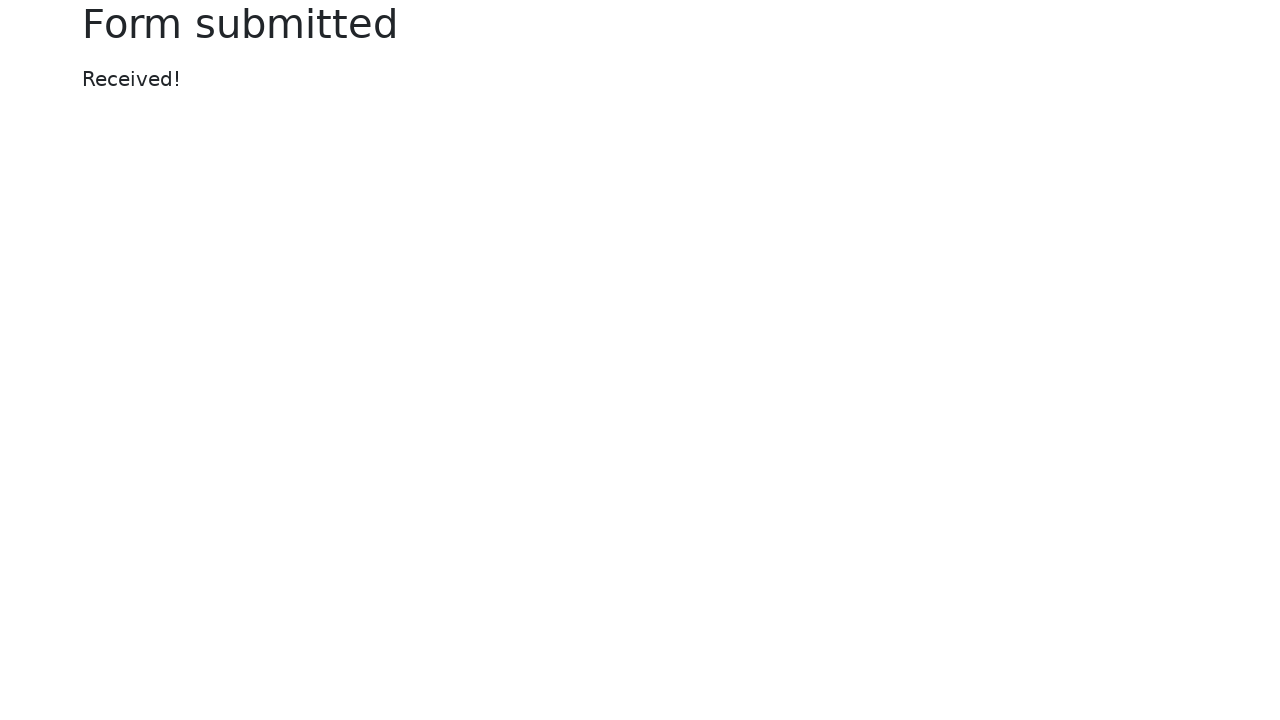

Success message appeared
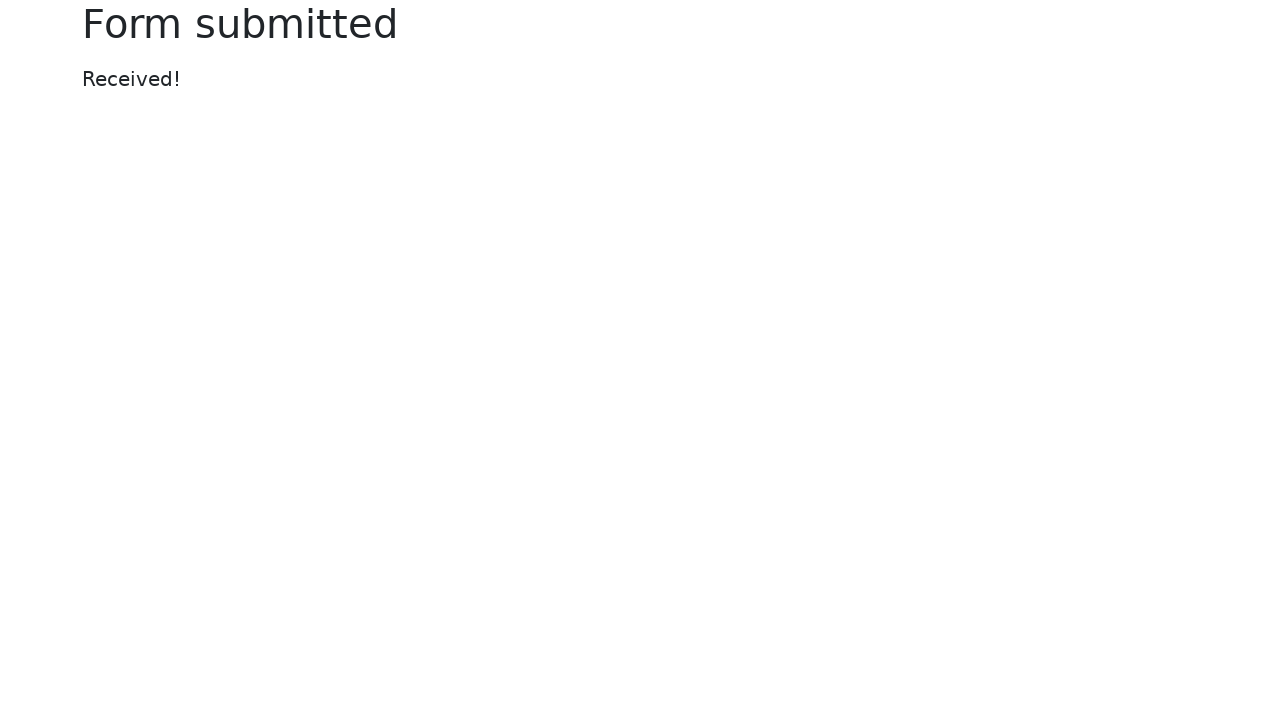

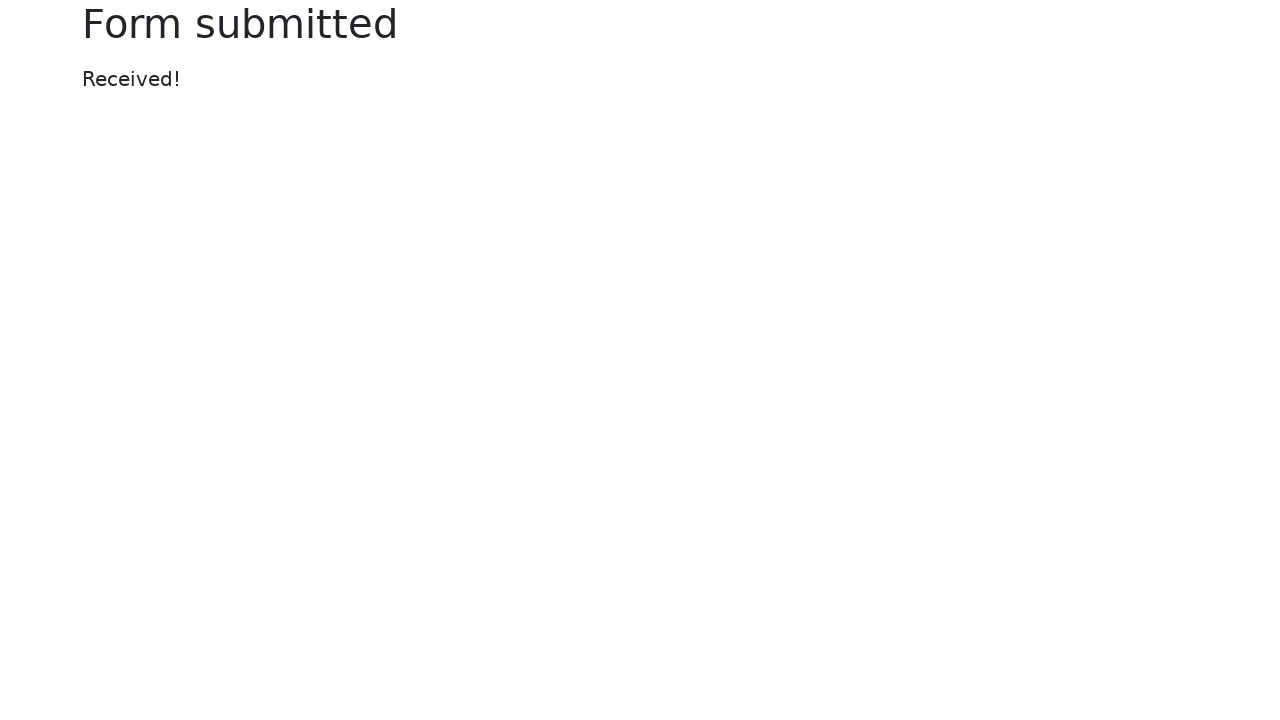